Tests the clipboard copy functionality on clipboardjs.com by clicking the copy button and verifying the text field value matches what was copied

Starting URL: https://clipboardjs.com/

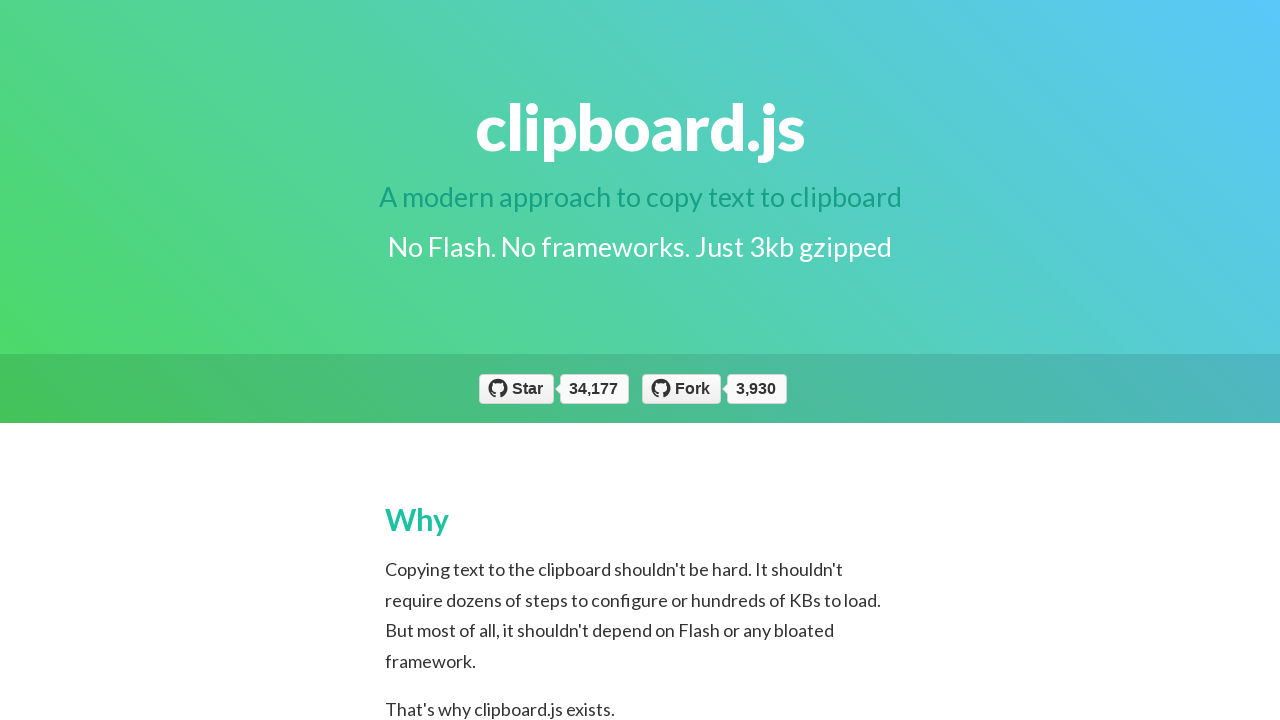

Clicked the copy button at (856, 361) on span.input-group-button
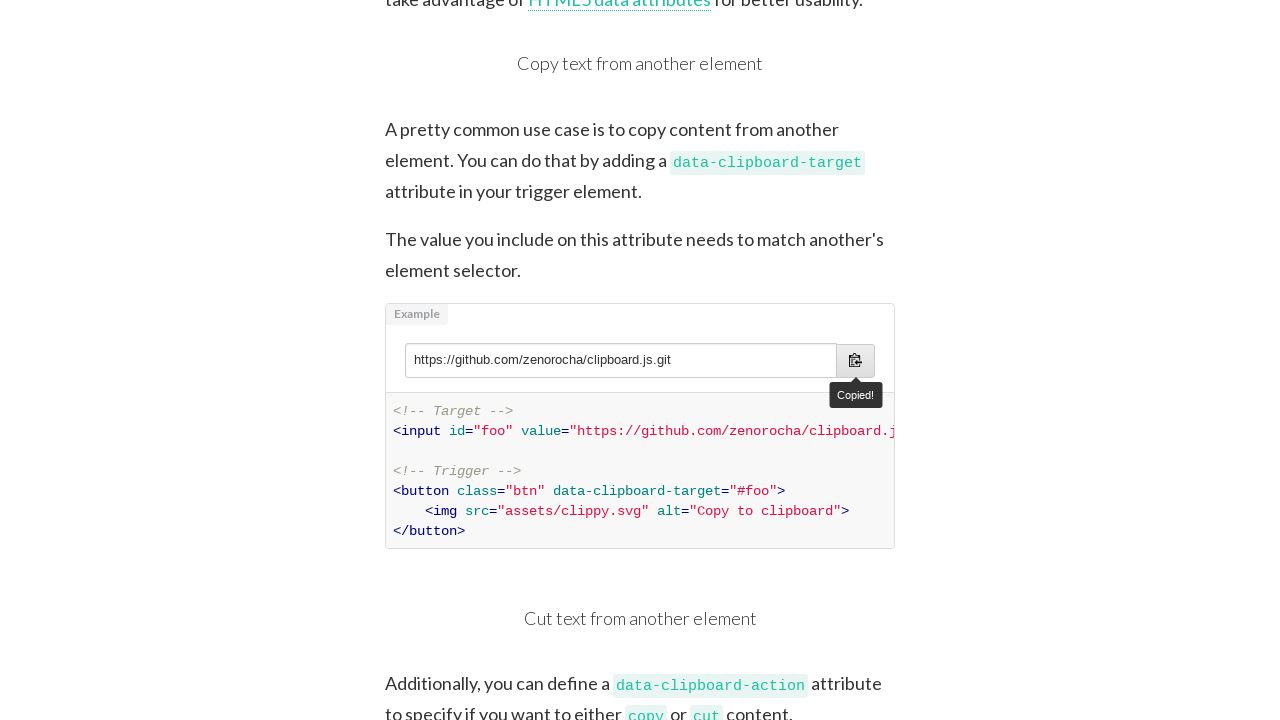

Input field loaded and ready
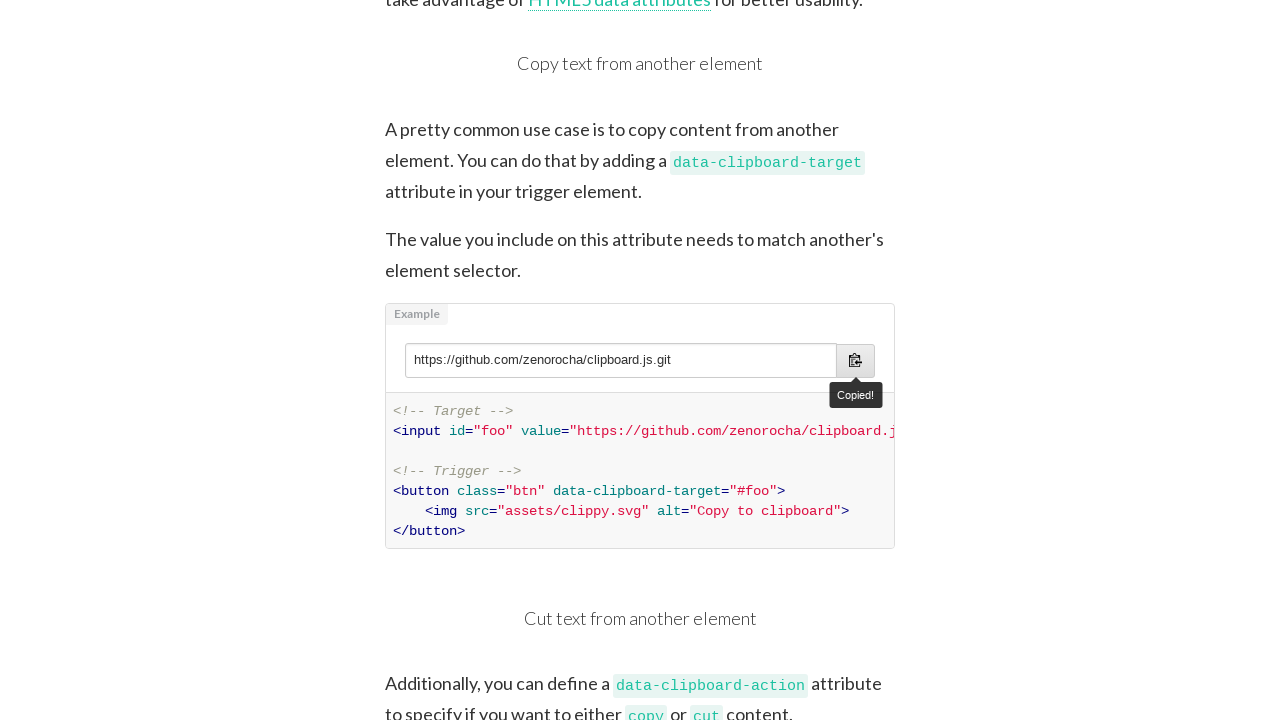

Retrieved text field value
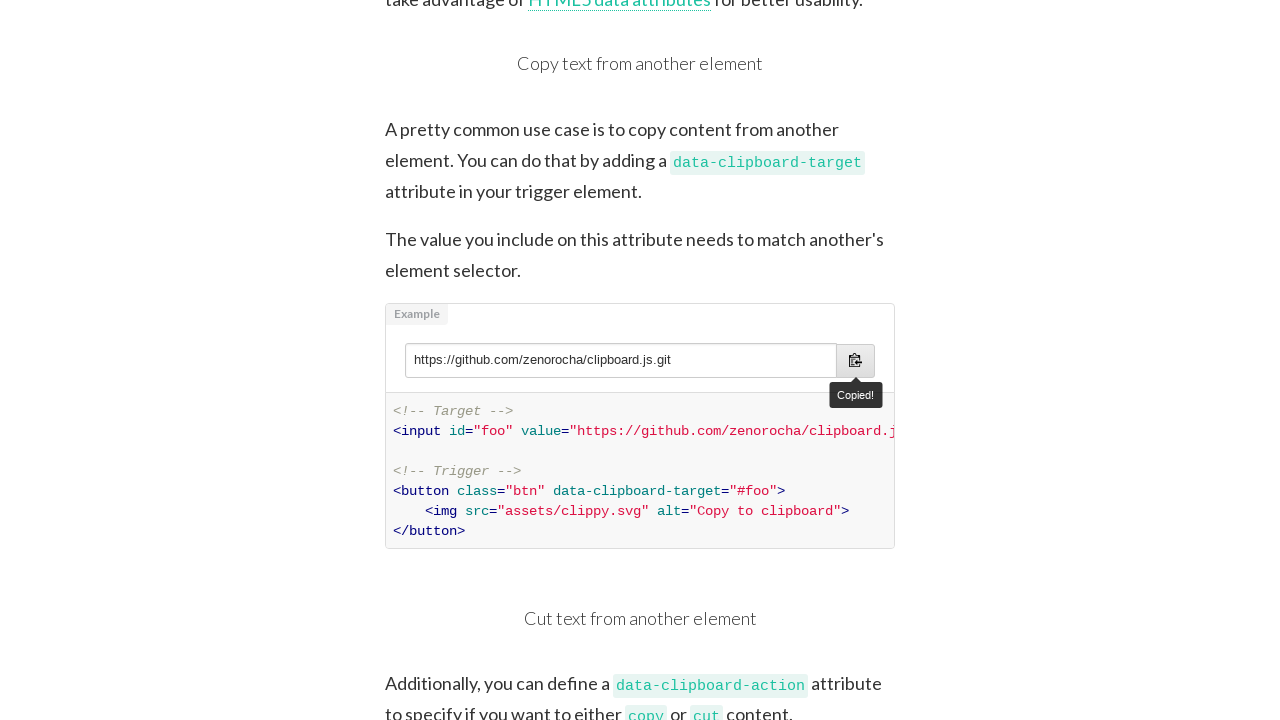

Verified text field contains copied content
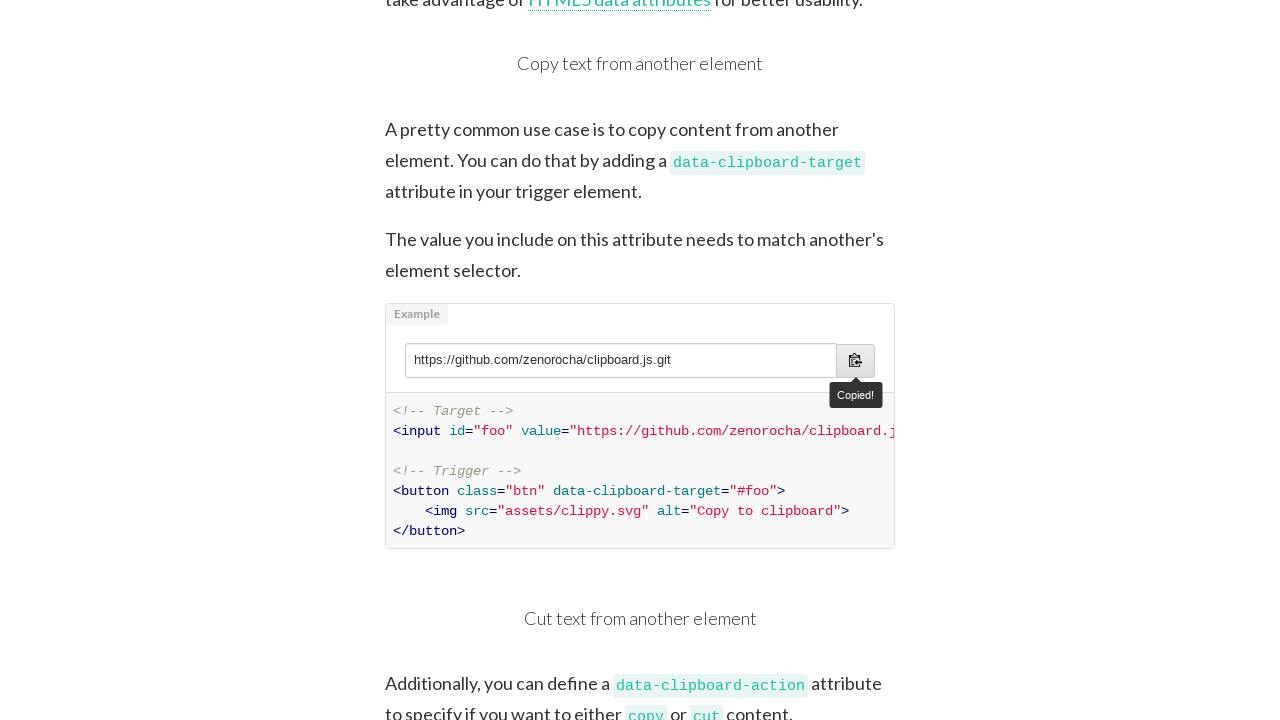

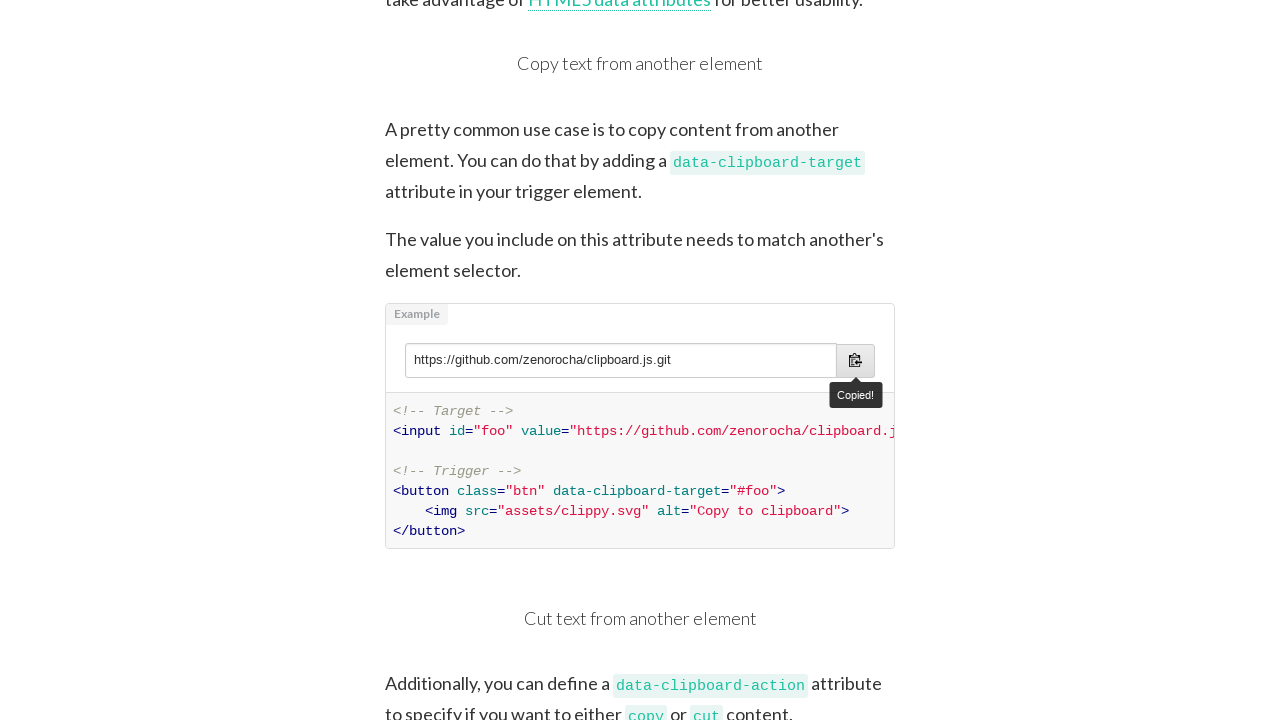